Tests right-click context menu functionality by performing a context-click on an element and then clicking on the "Copy" option from the context menu

Starting URL: http://swisnl.github.io/jQuery-contextMenu/demo.html

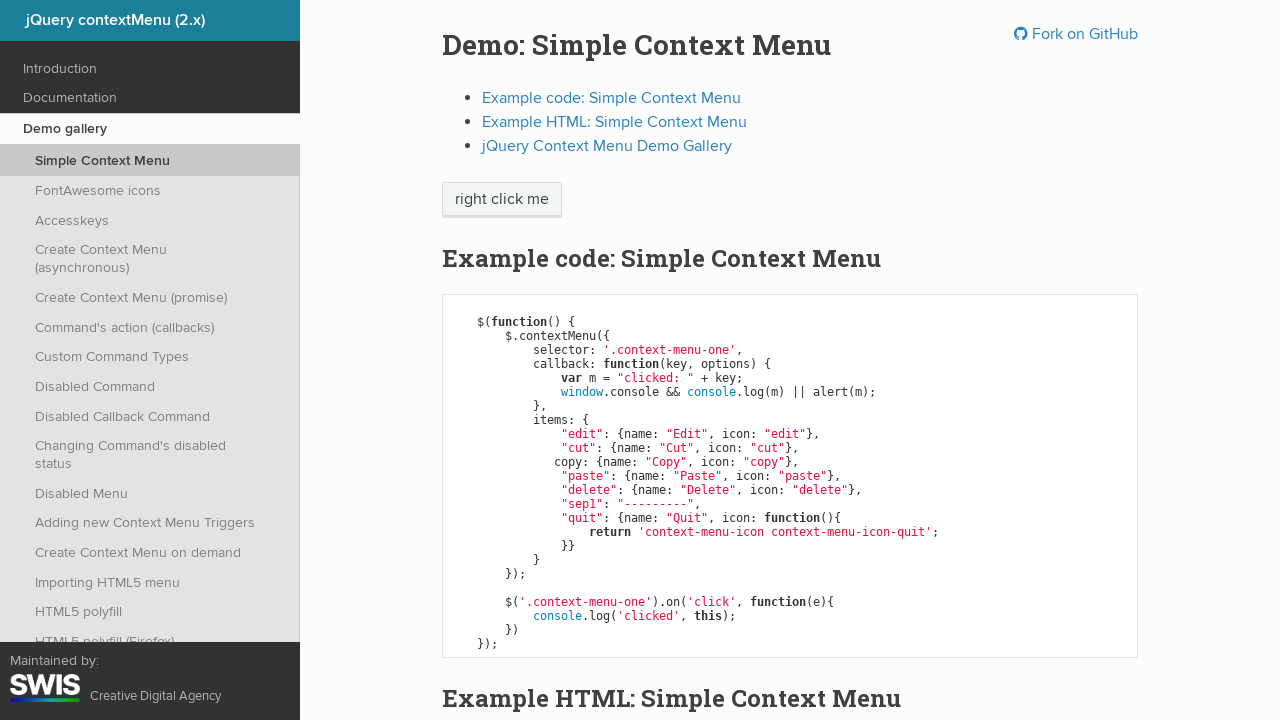

Located the context menu element
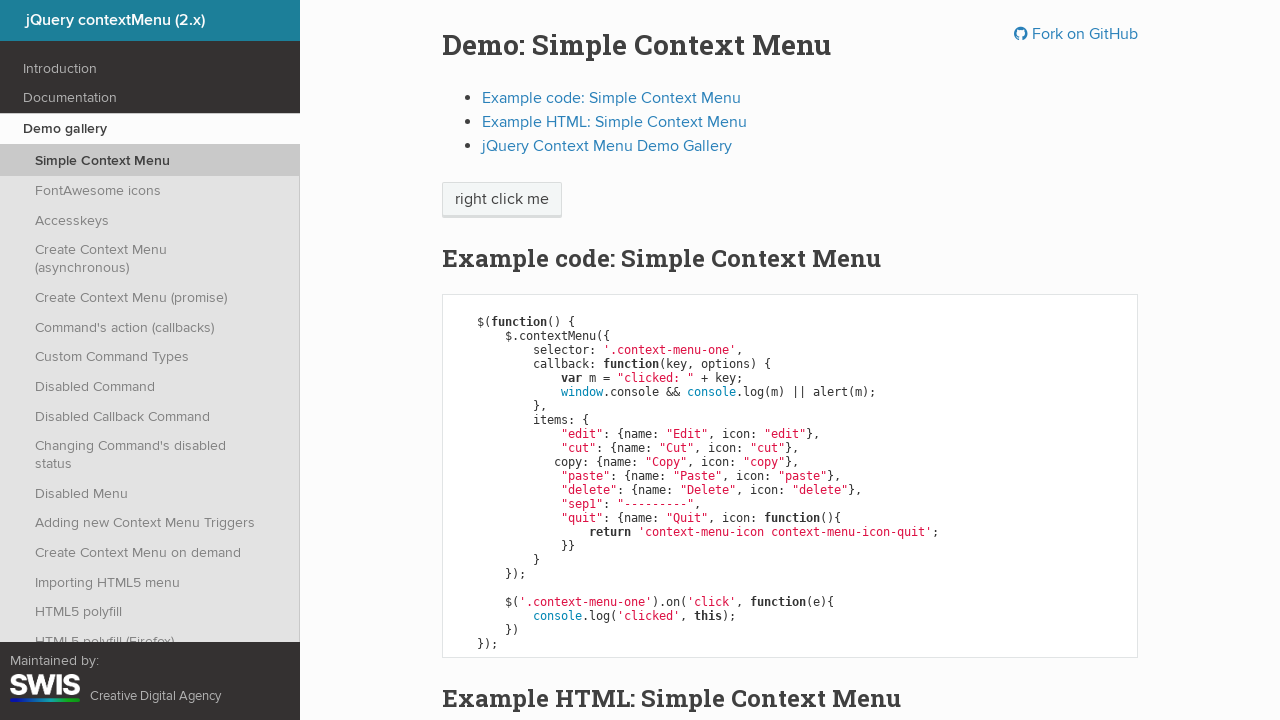

Performed right-click on the context menu element at (502, 200) on .context-menu-one
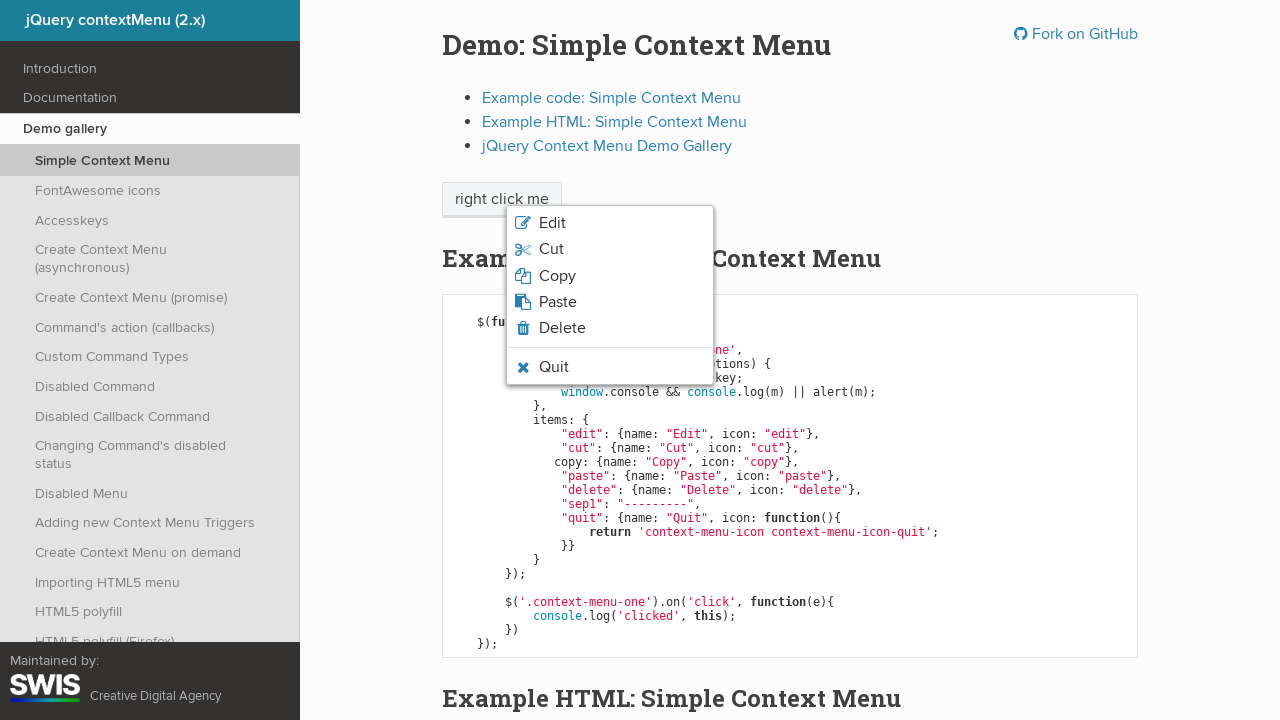

Clicked on the Copy option from the context menu at (610, 276) on .context-menu-icon-copy
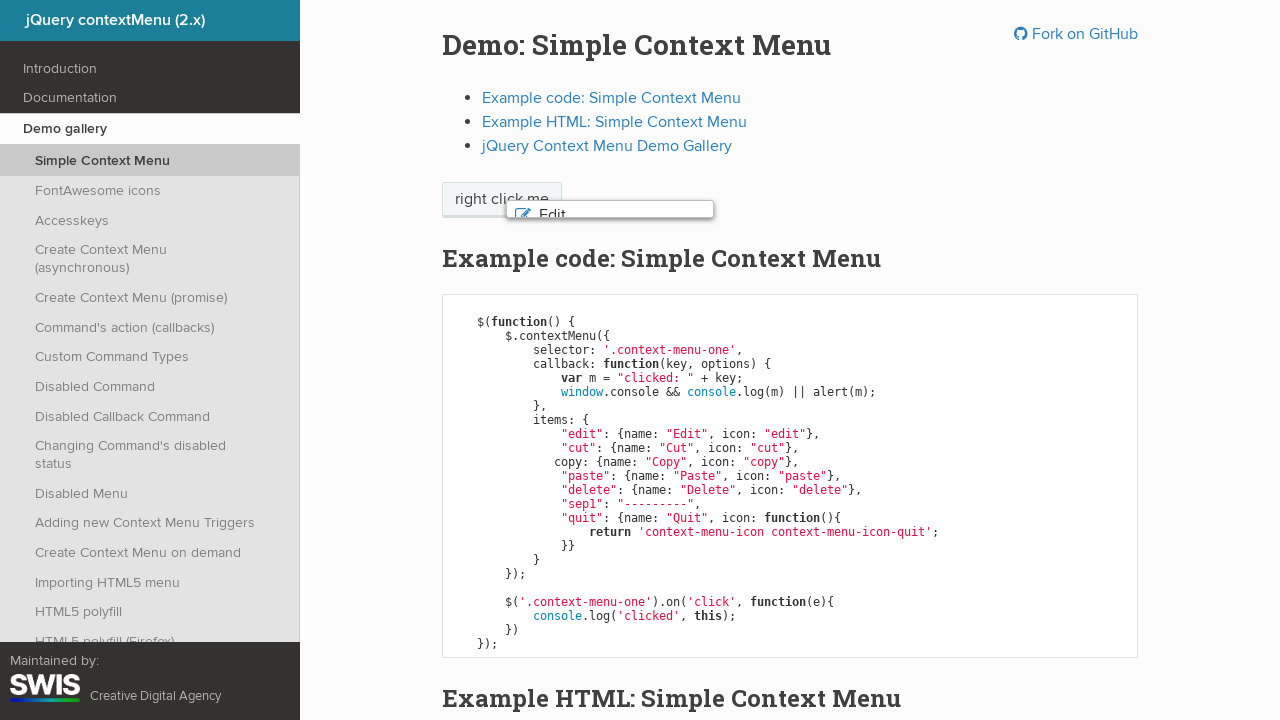

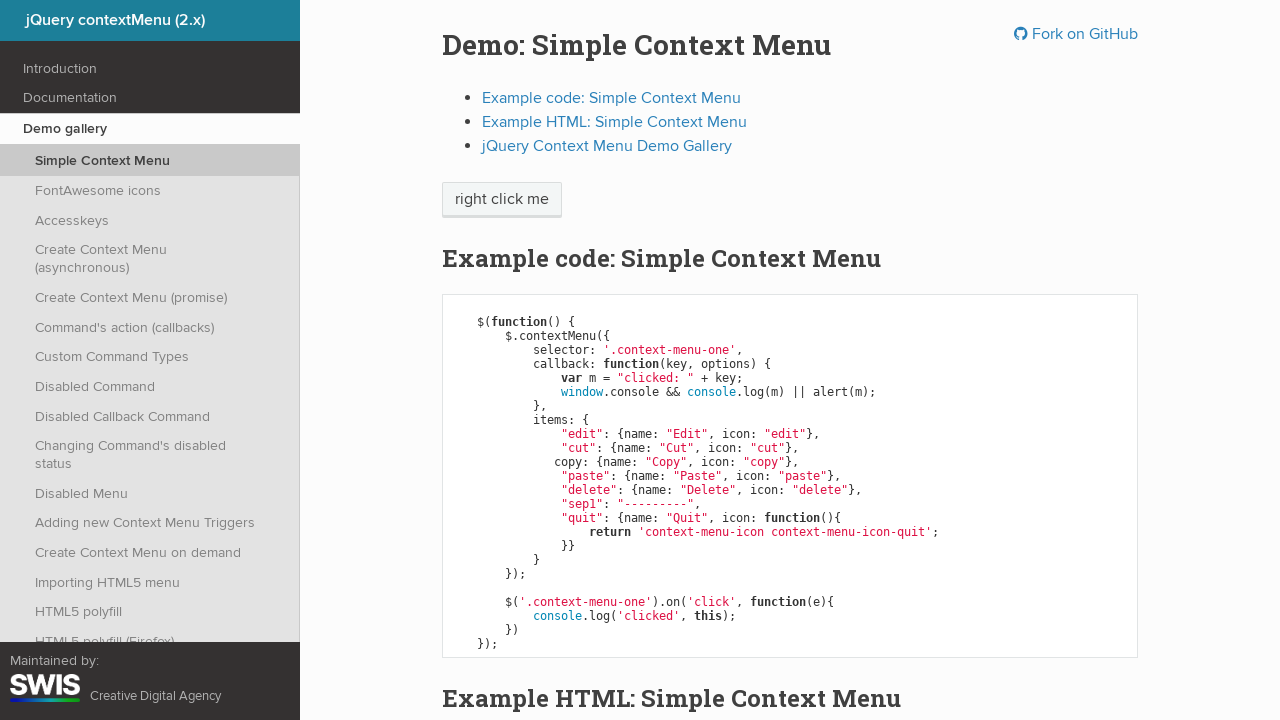